Tests the hotel listing functionality by clicking the hotel list button and verifying that hotels are displayed on the page

Starting URL: http://hotel-v3.progmasters.hu/

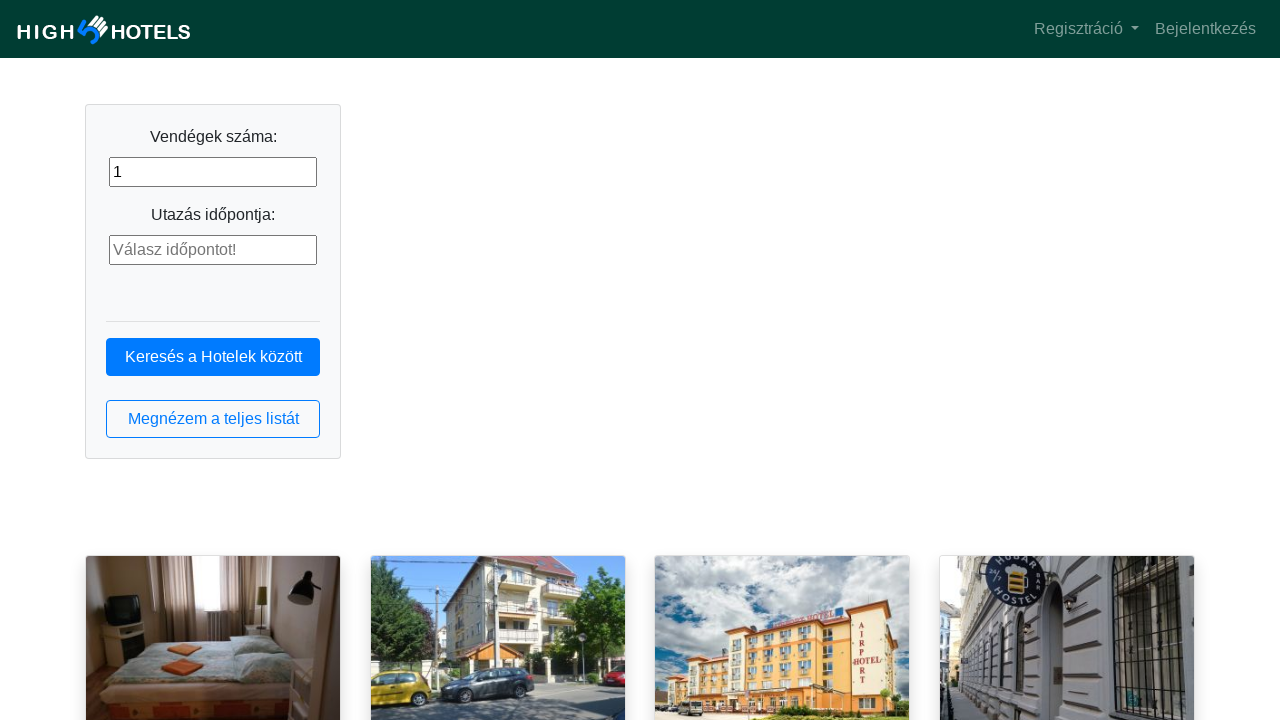

Clicked the hotel list button at (213, 419) on button.btn.btn-outline-primary.btn-block
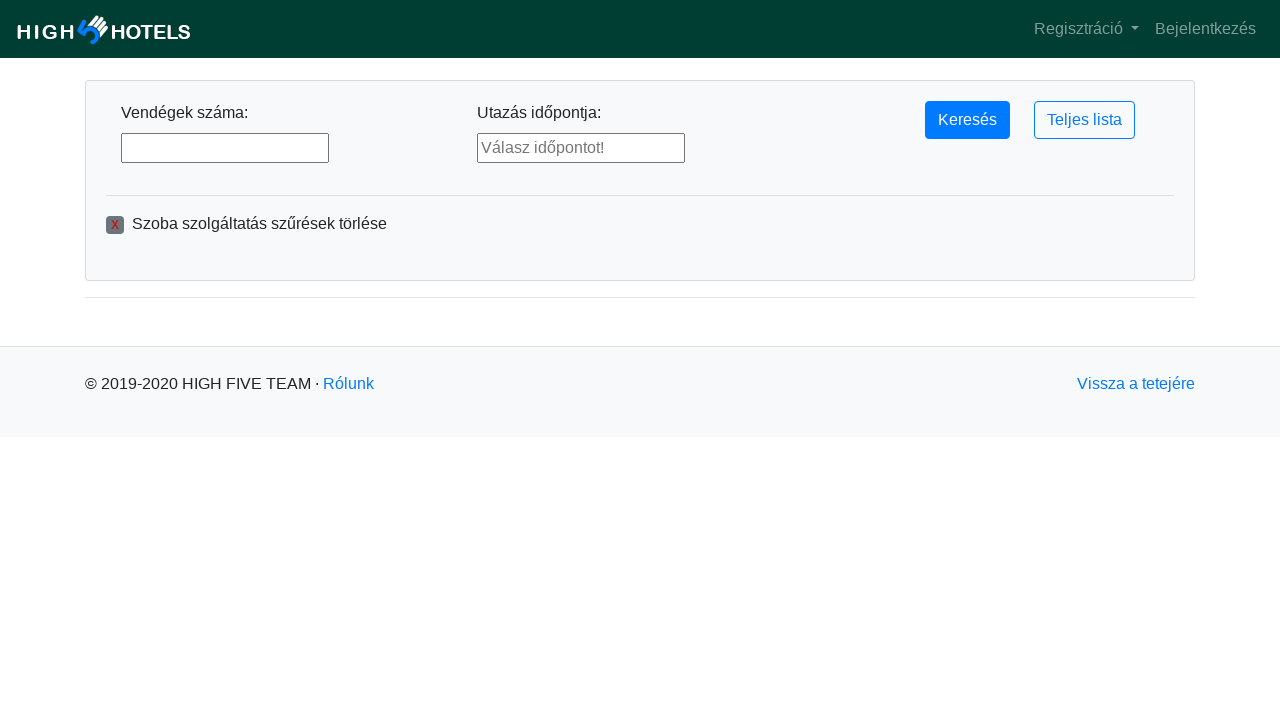

Hotel list loaded - hotel elements are now visible
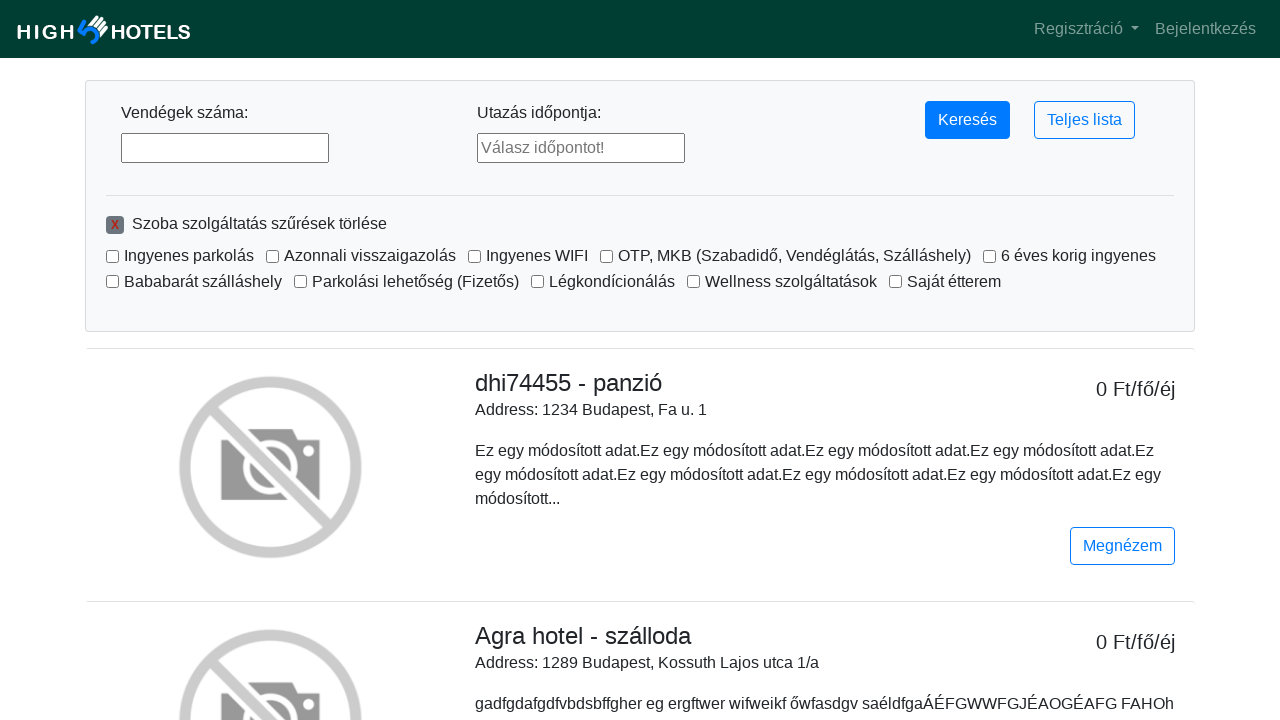

Verified that hotels are displayed (count is not zero)
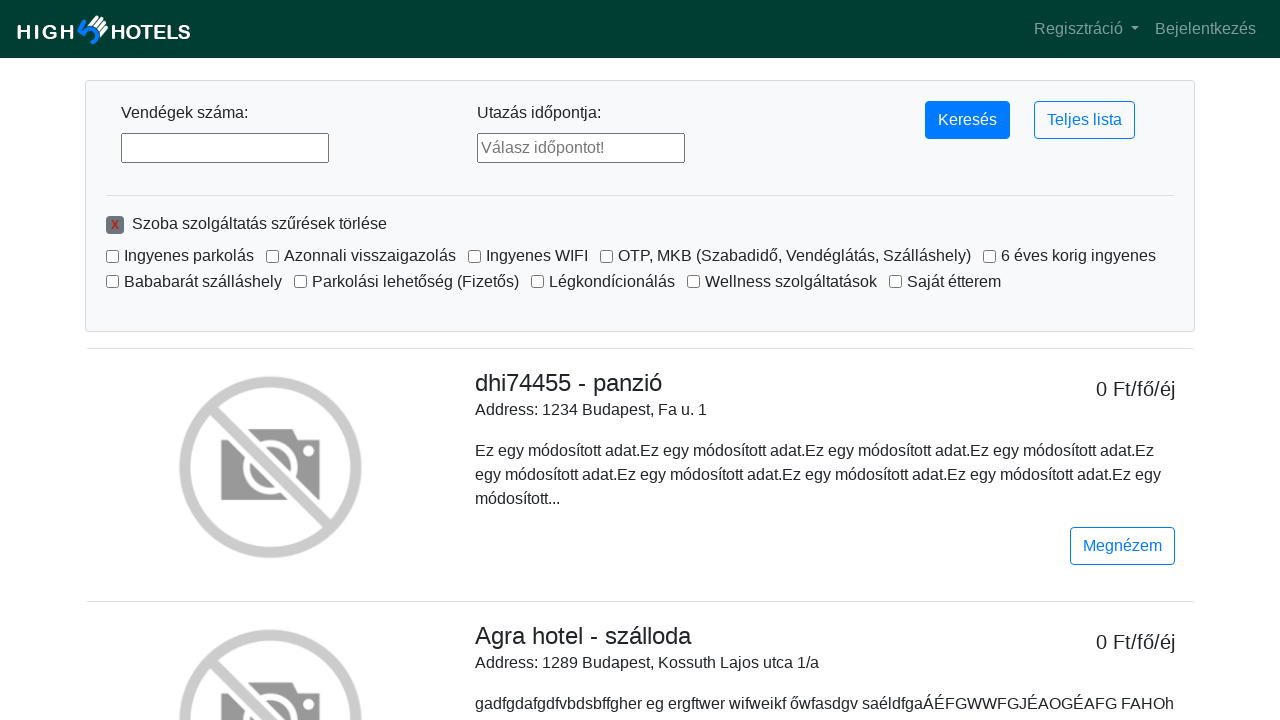

Verified that exactly 10 hotels are displayed
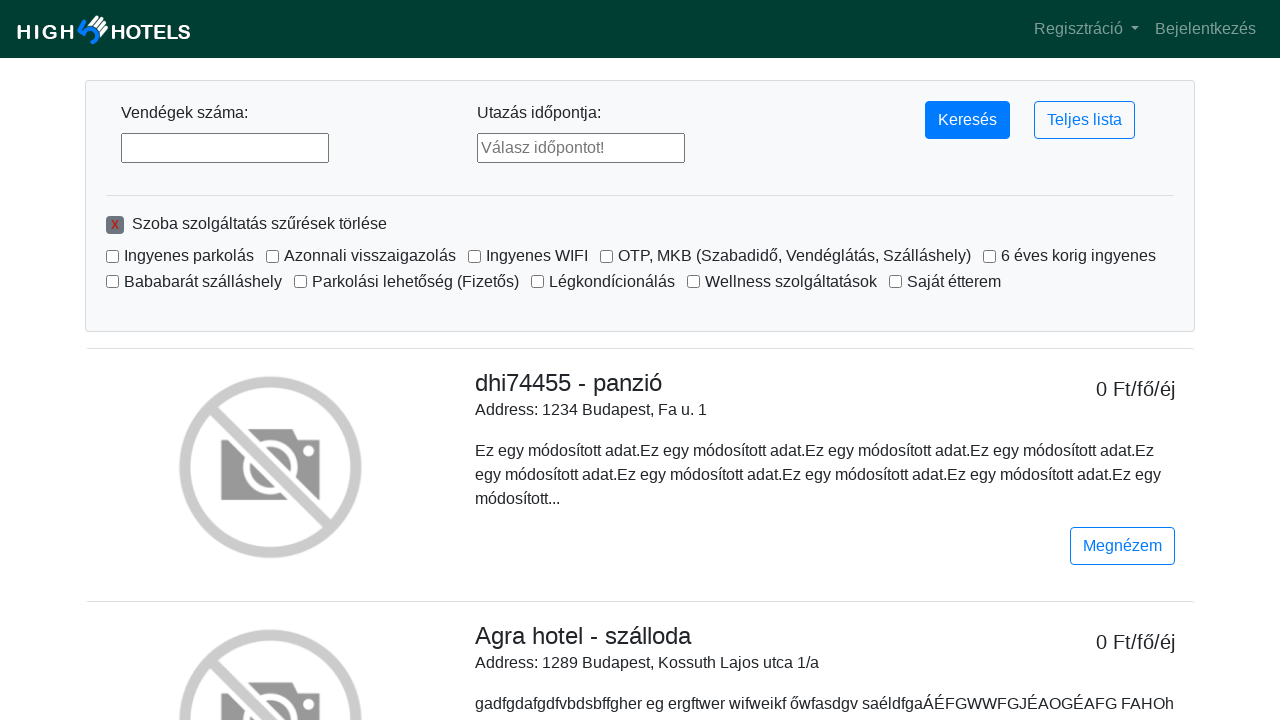

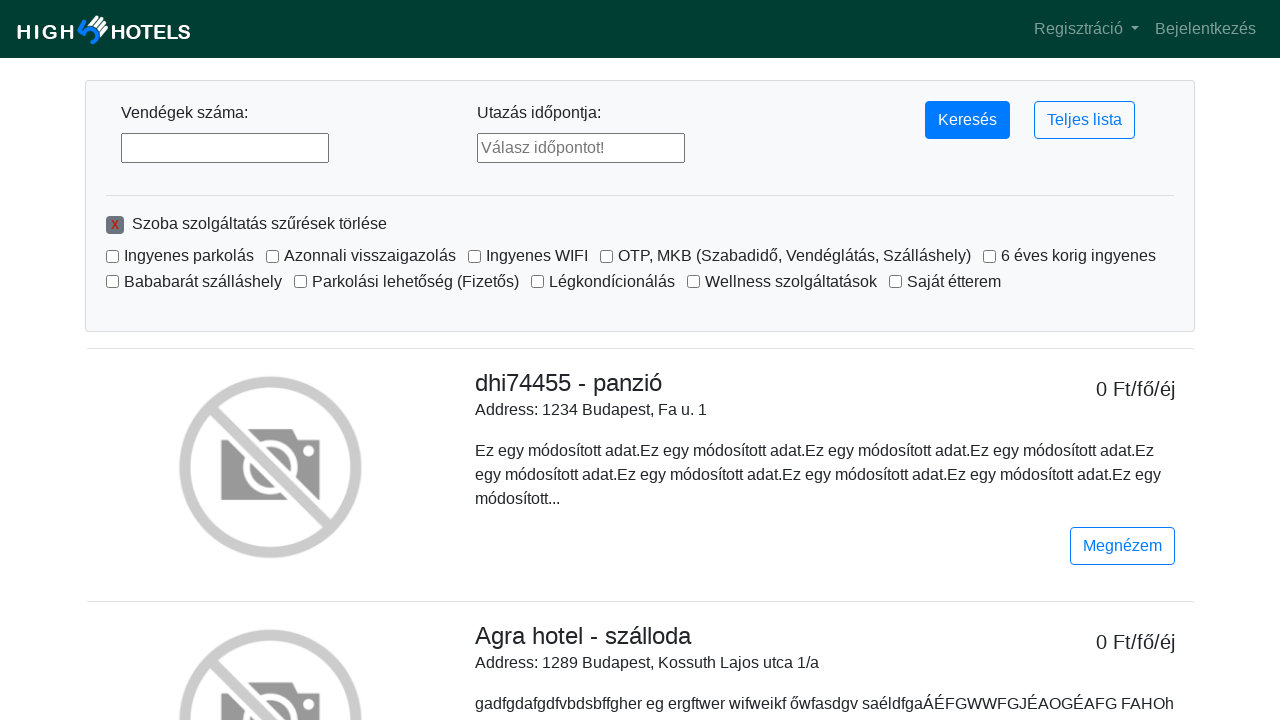